Tests dynamic loading with a 10-second implicit wait timeout, clicking a button and verifying the "Hello World!" text appears

Starting URL: https://automationfc.github.io/dynamic-loading/

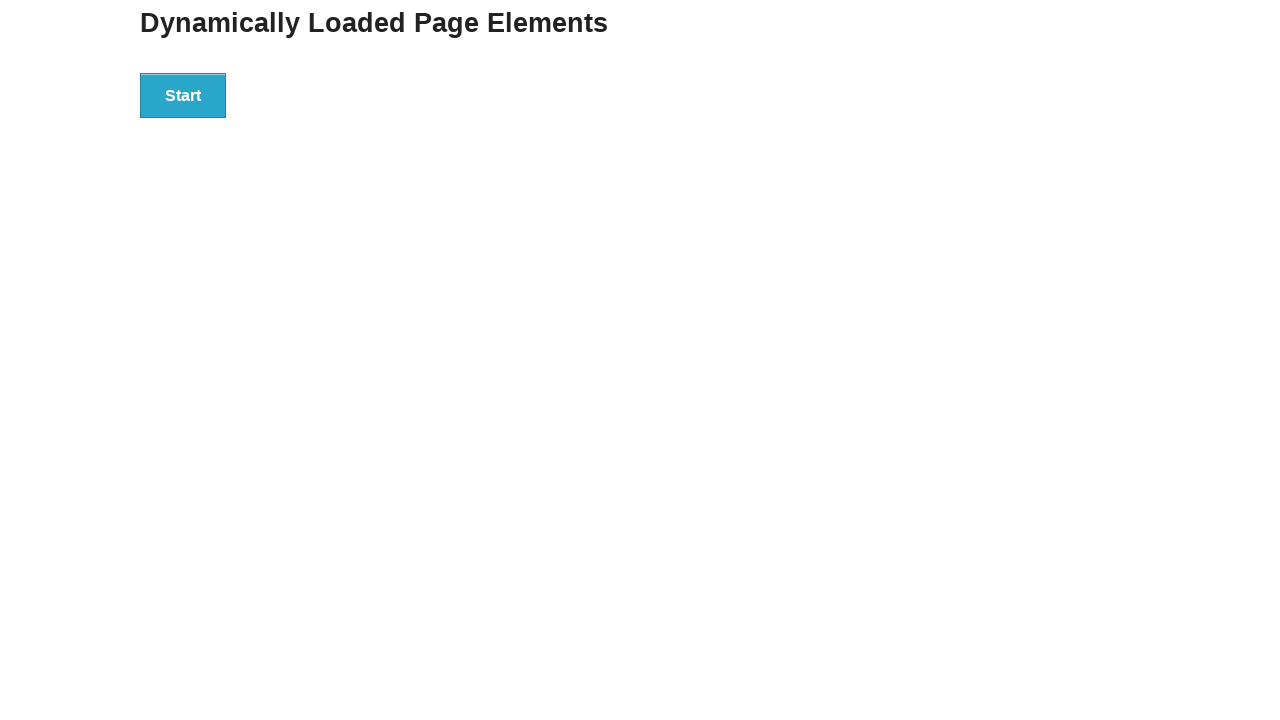

Navigated to dynamic loading test page
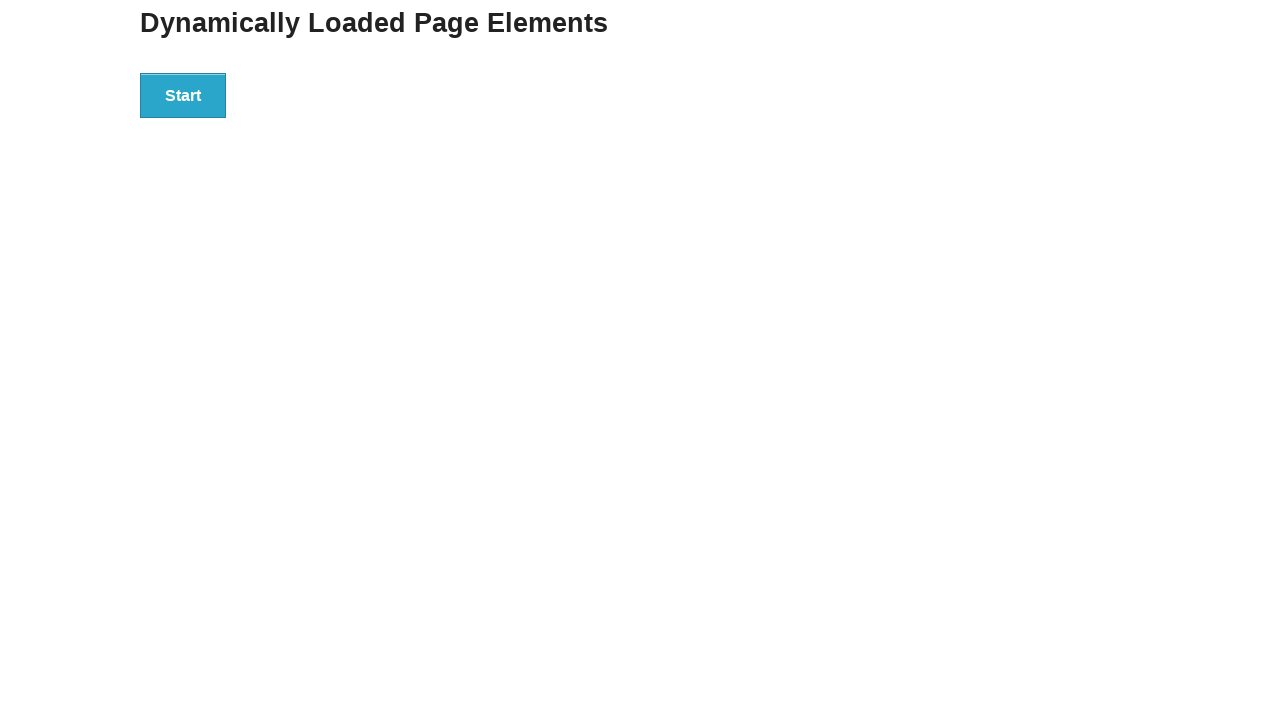

Clicked the start button to trigger dynamic loading at (183, 95) on div#start>button
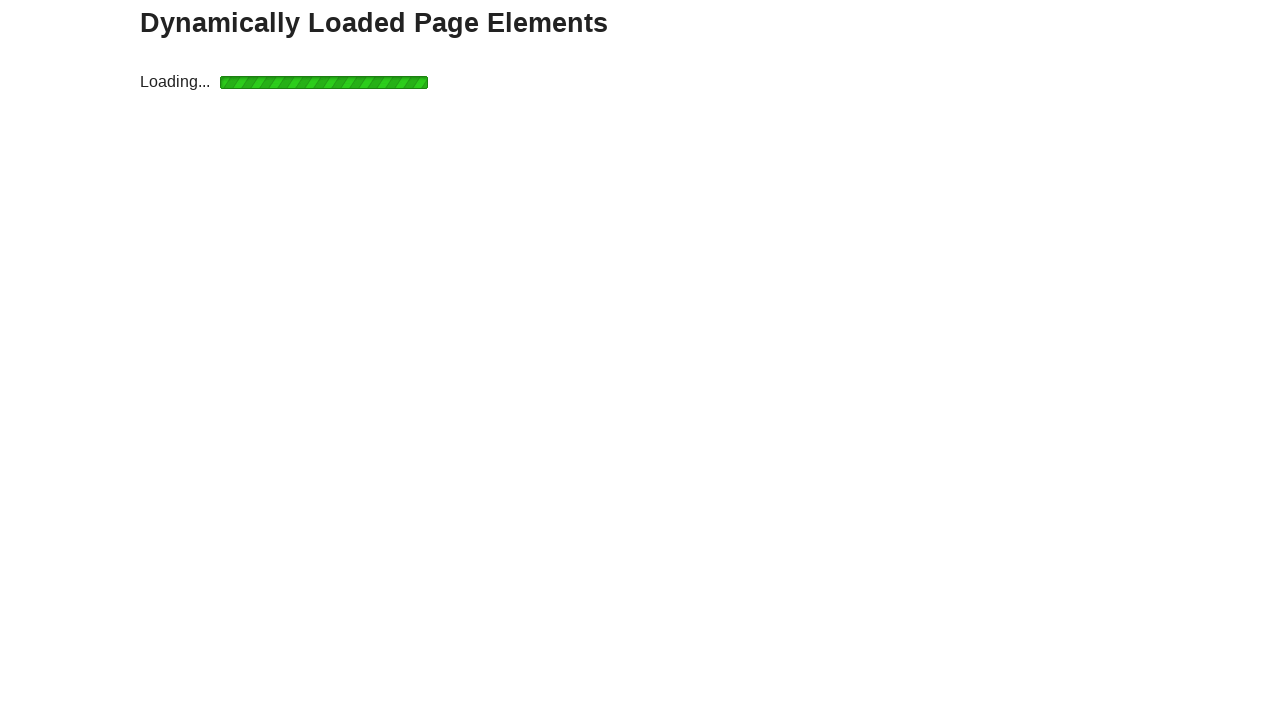

Waited for 'Hello World!' text to appear with 10-second timeout
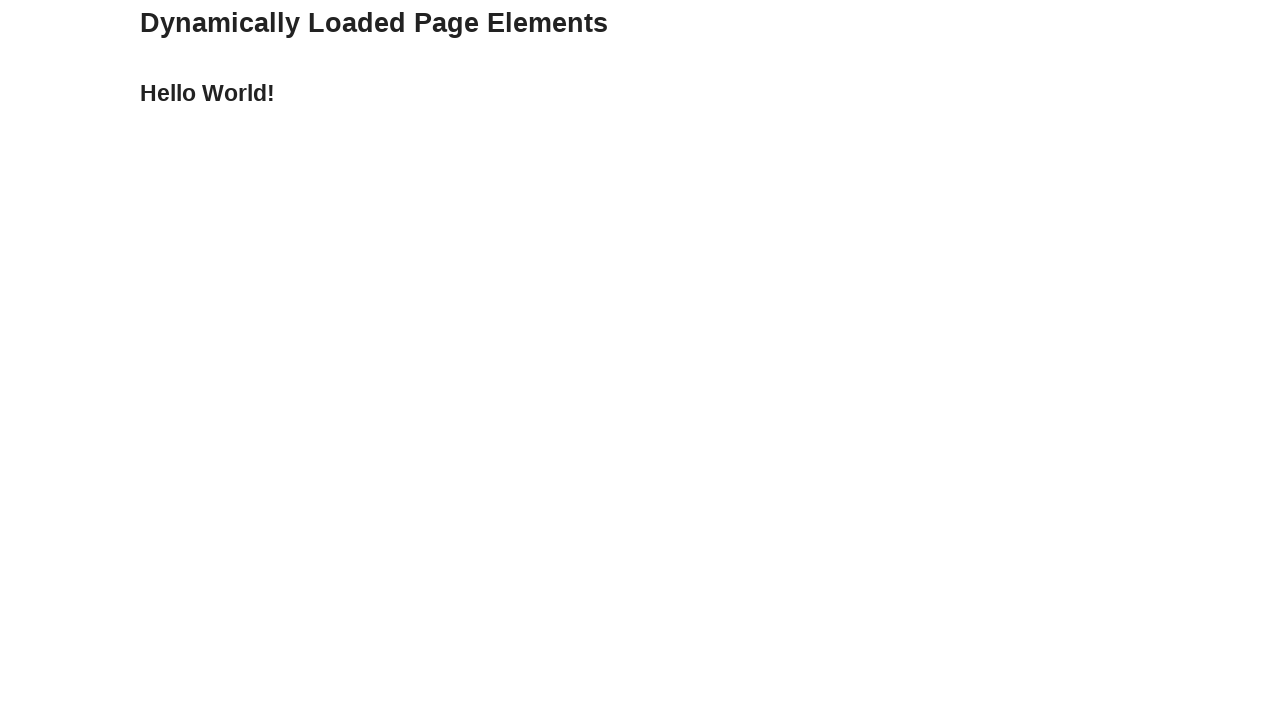

Retrieved text content: 'Hello World!'
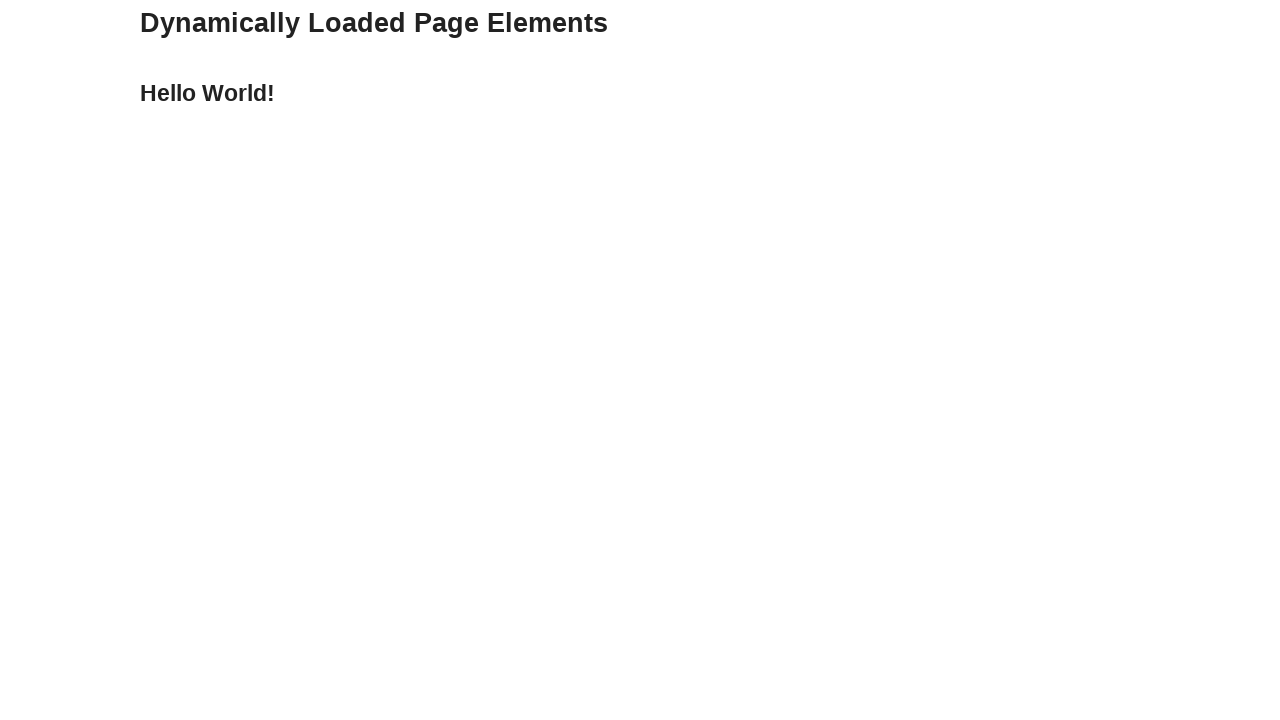

Verified 'Hello World!' text is displayed correctly
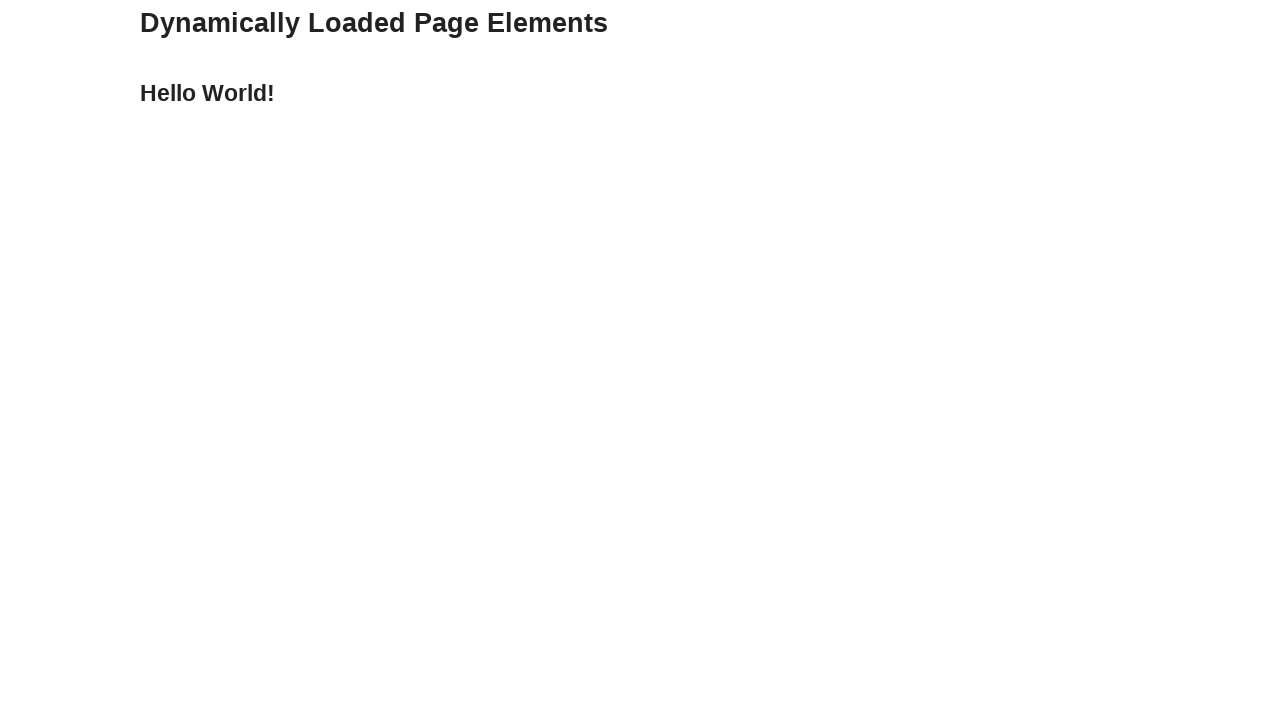

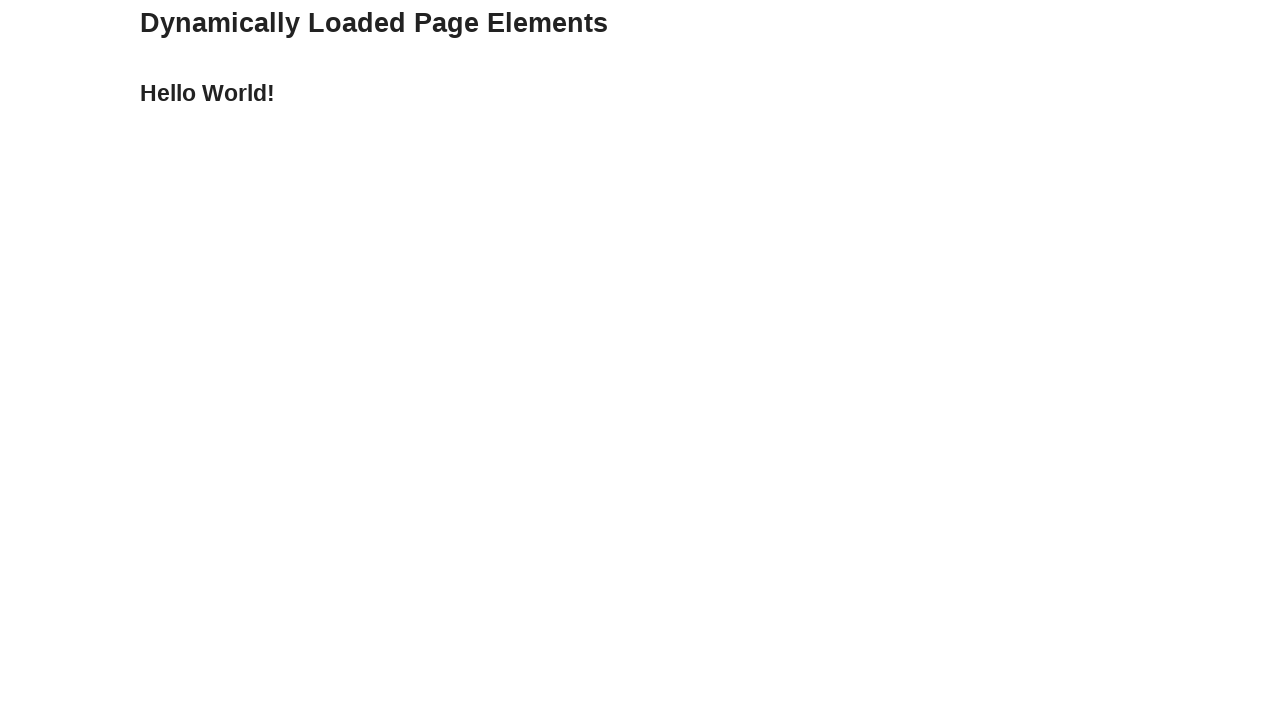